Tests various page scrolling operations on the Selenium documentation website, including scrolling down, up, to bottom, and back to top

Starting URL: https://selenium.dev

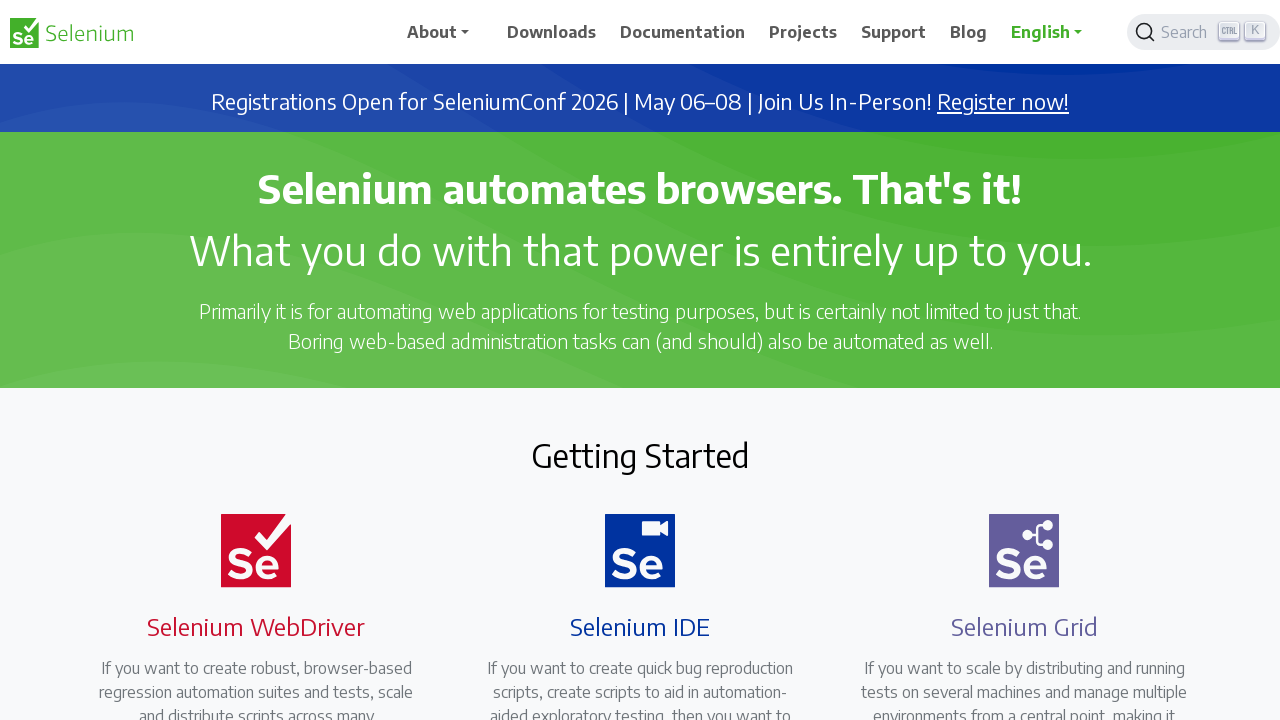

Scrolled down by 1000 pixels
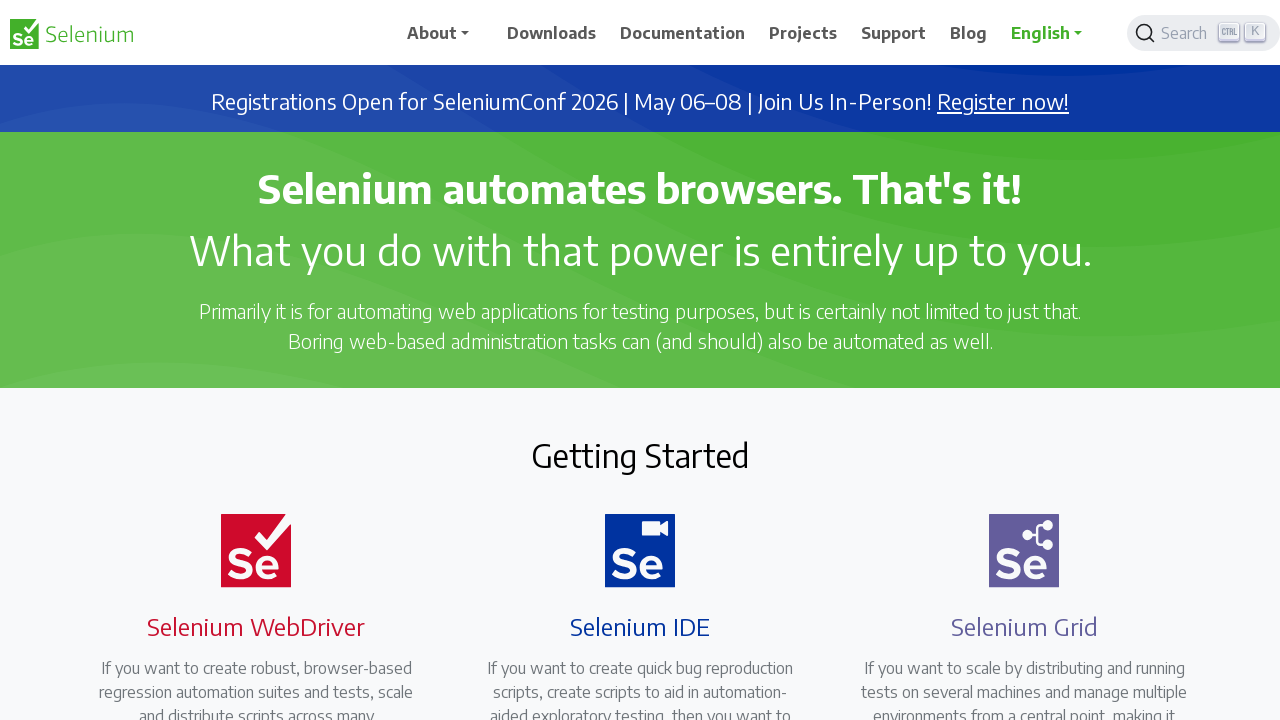

Waited 5 seconds for scroll effect
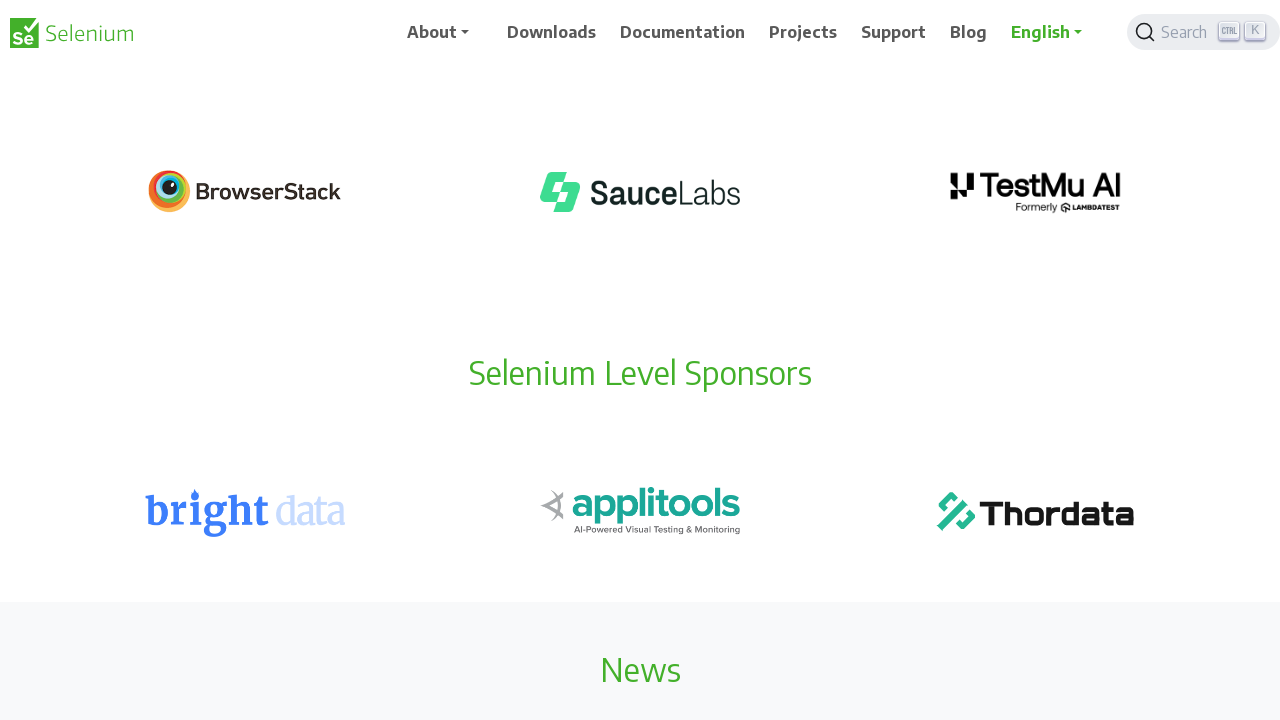

Scrolled up by 1000 pixels
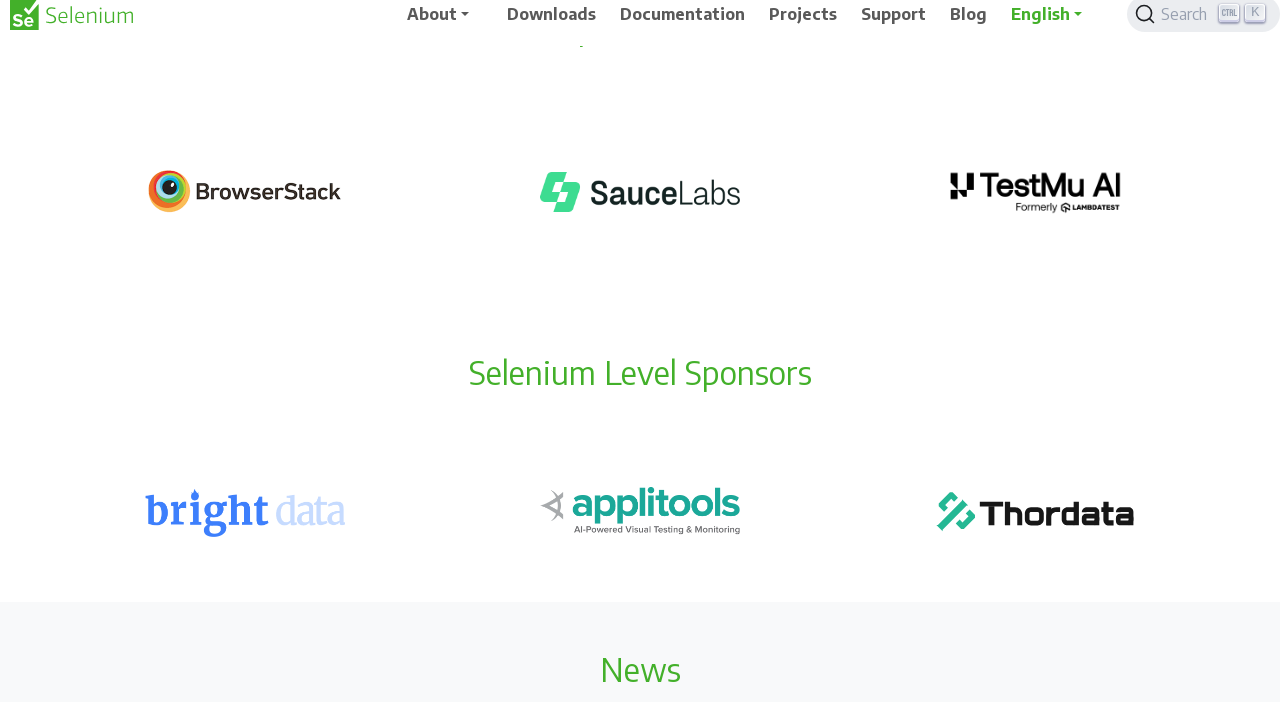

Scrolled to the bottom of the page
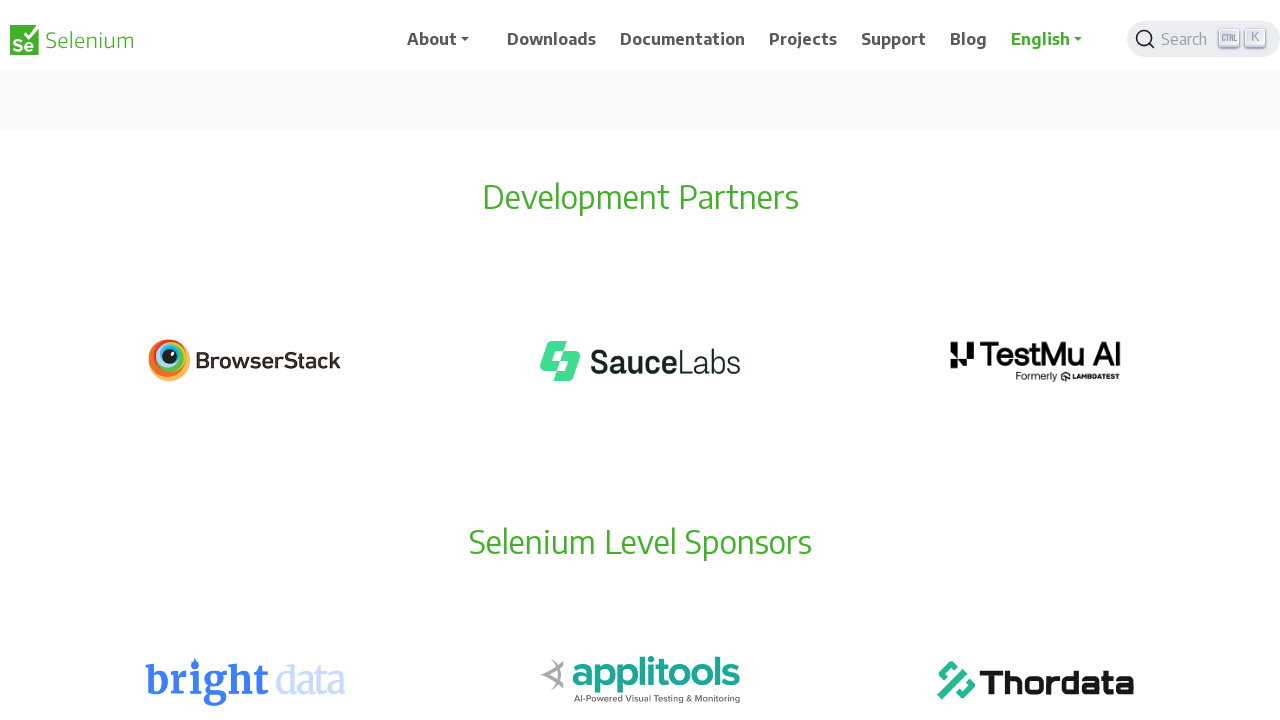

Waited 2 seconds for scroll effect
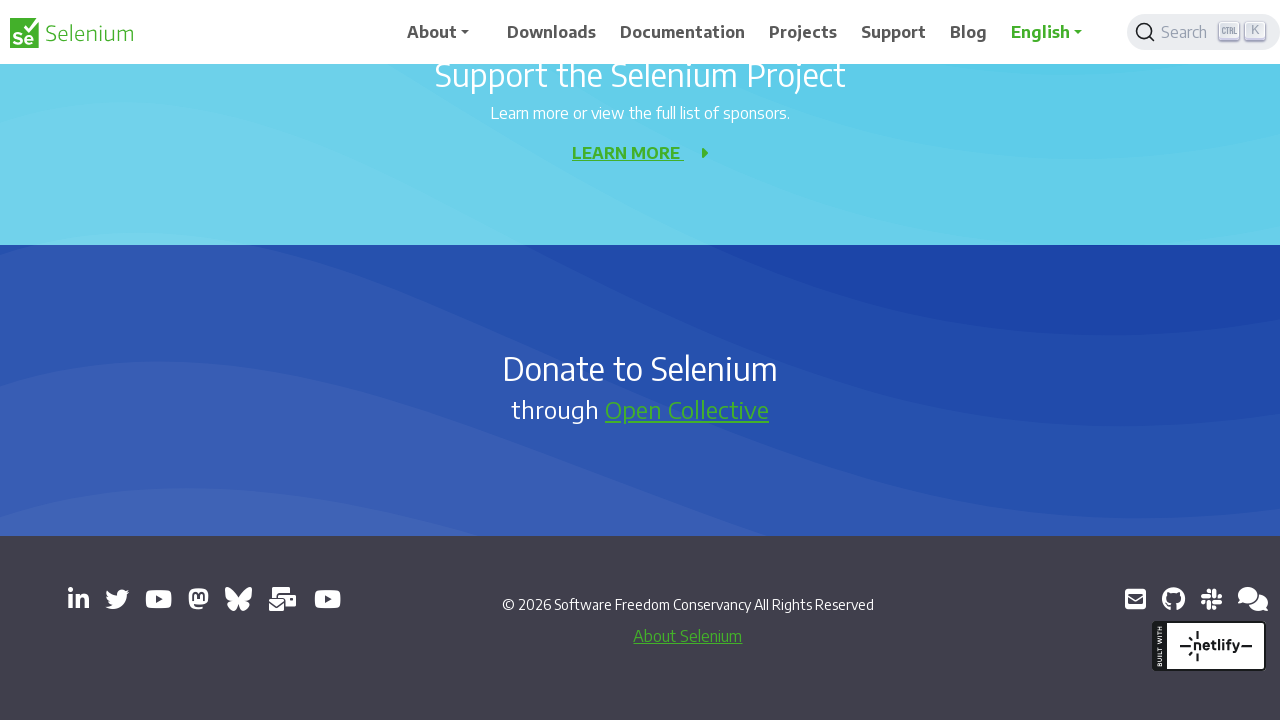

Scrolled back to the top of the page
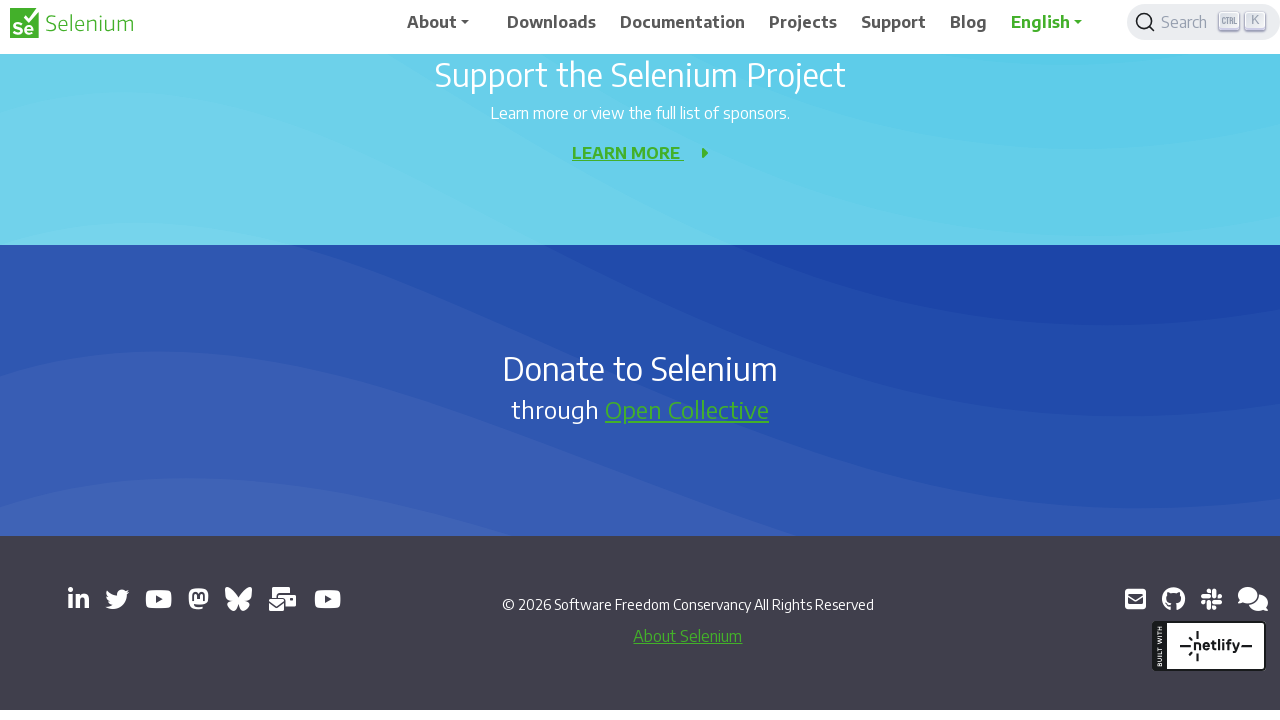

Waited 2 seconds for final scroll position
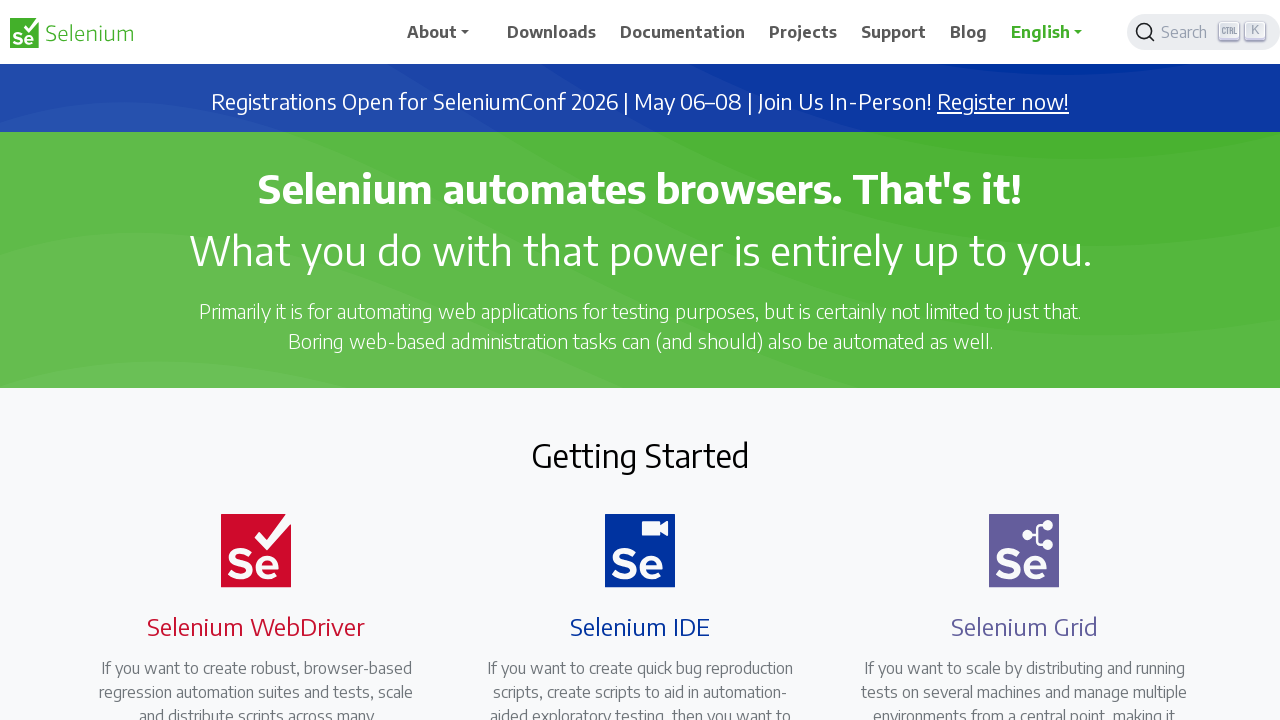

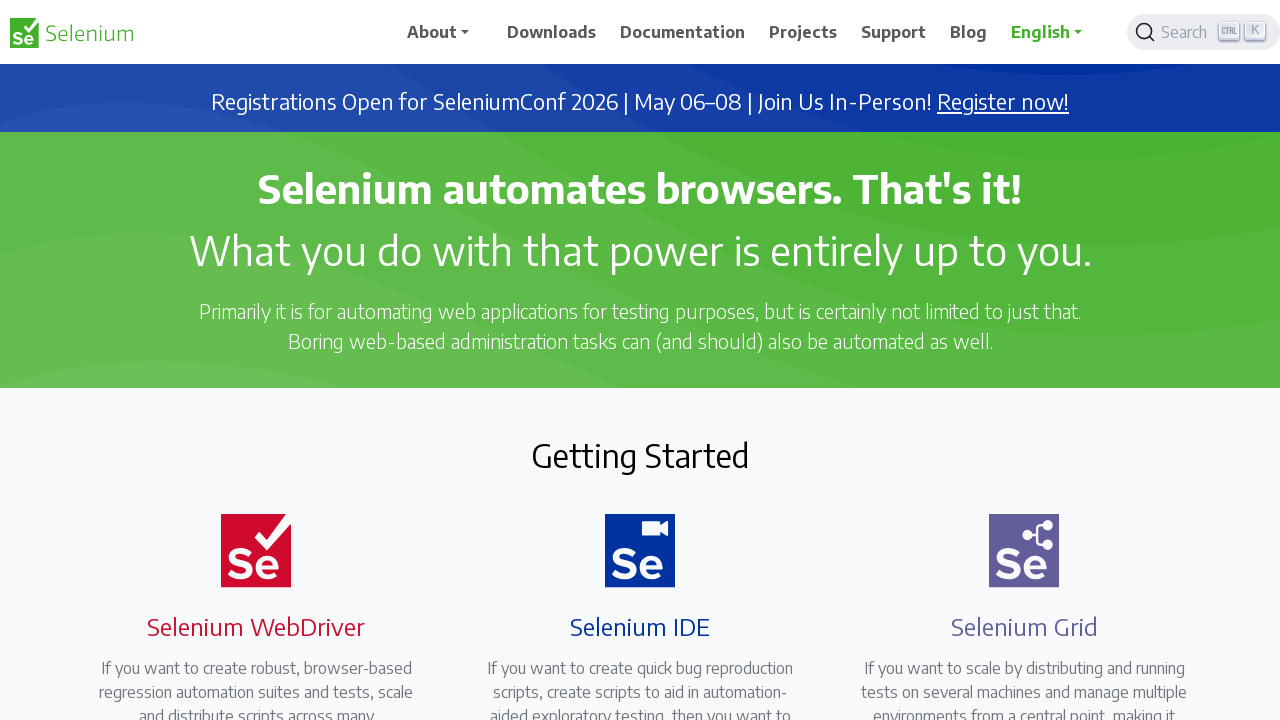